Navigates to the HDFC website homepage and waits for the page to load. This is a basic browser automation test that verifies the website is accessible.

Starting URL: https://www.hdfc.com

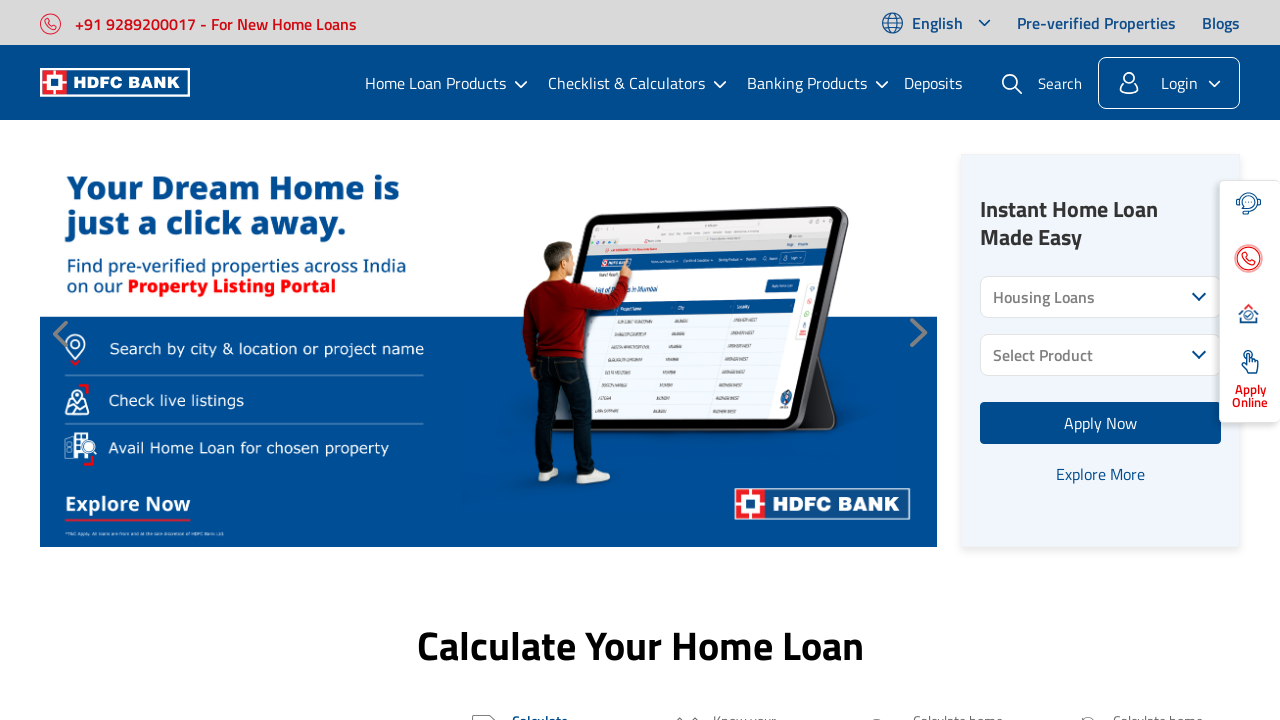

Waited for page to reach networkidle state
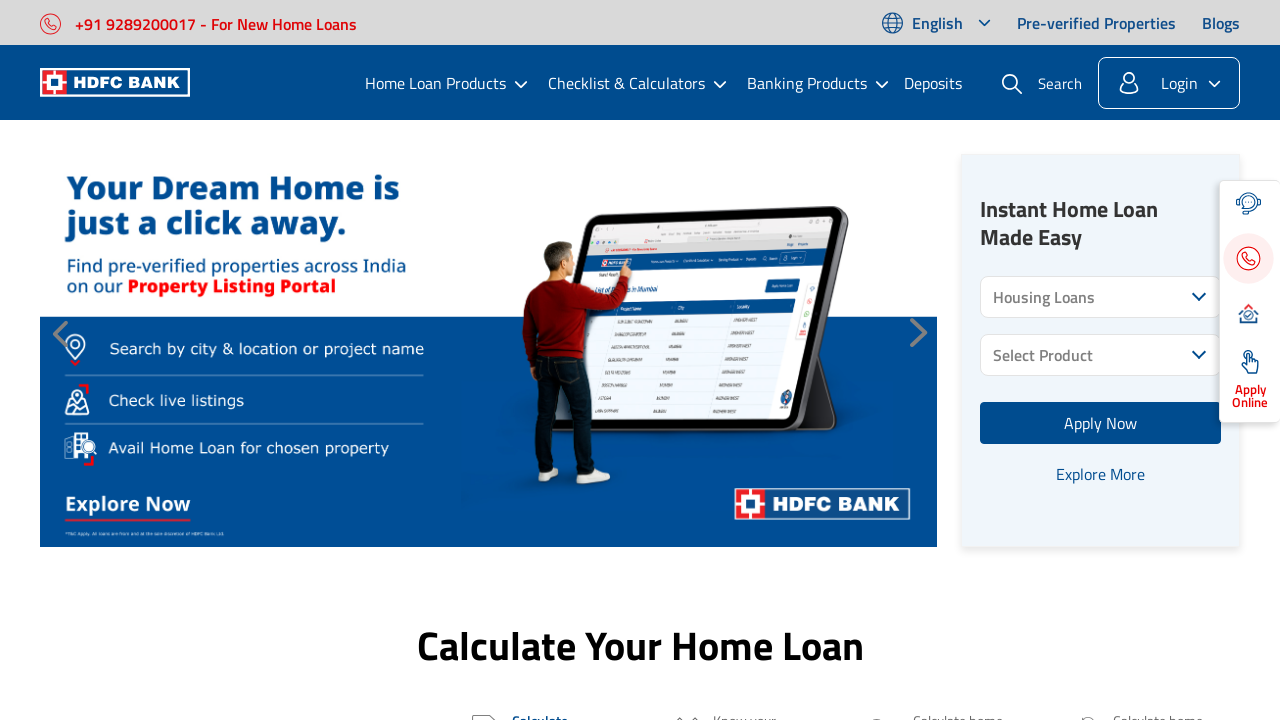

Verified body element is present on HDFC homepage
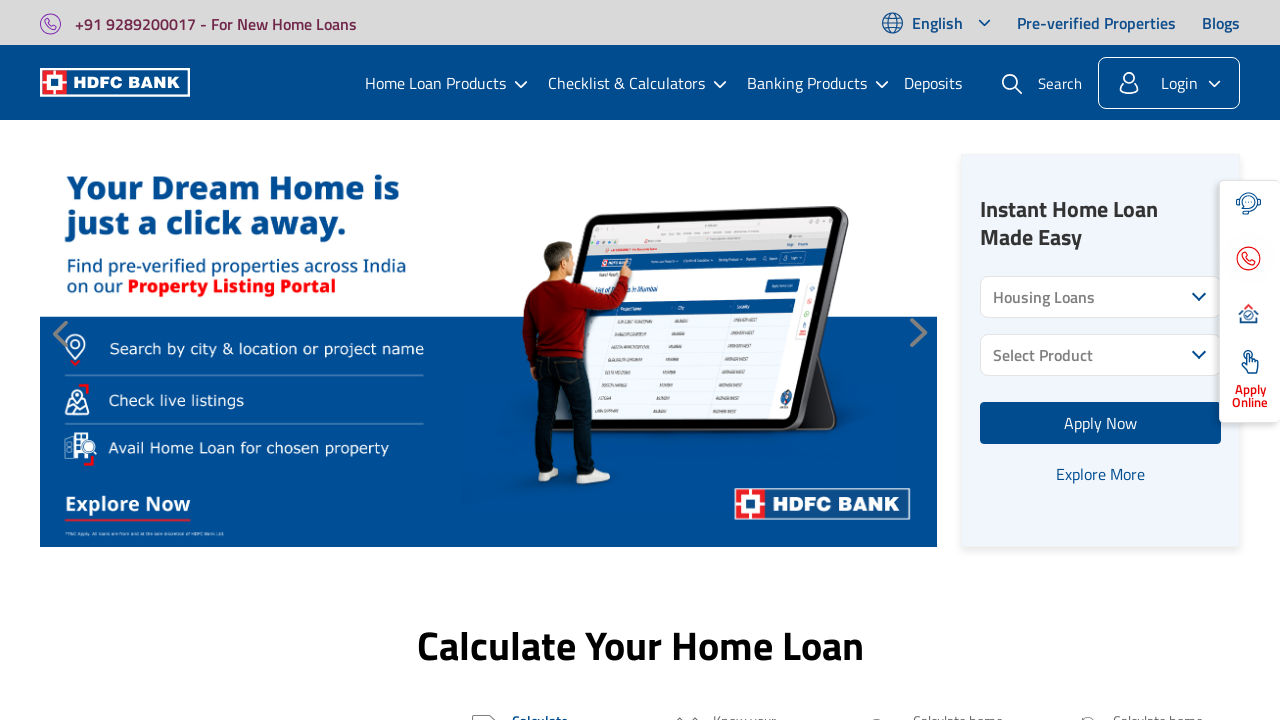

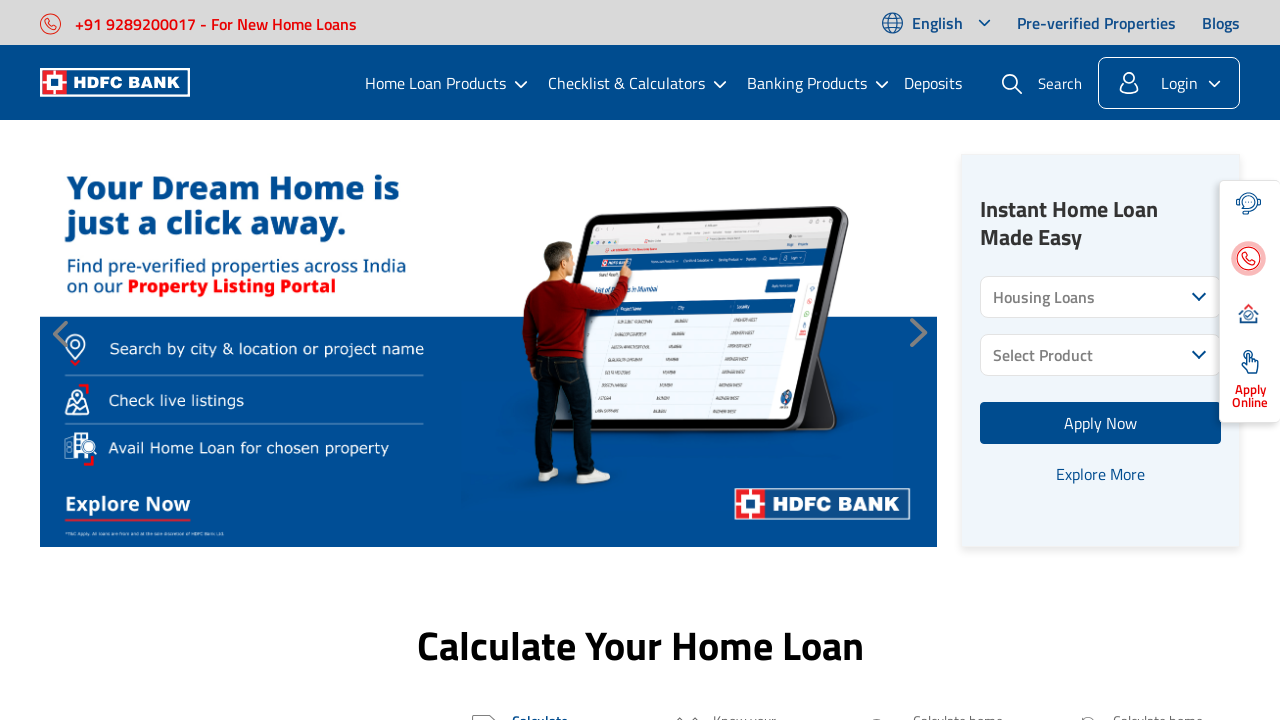